Tests a slow calculator web application by setting a delay, performing addition of two numbers, and verifying the result

Starting URL: https://bonigarcia.dev/selenium-webdriver-java/slow-calculator.html

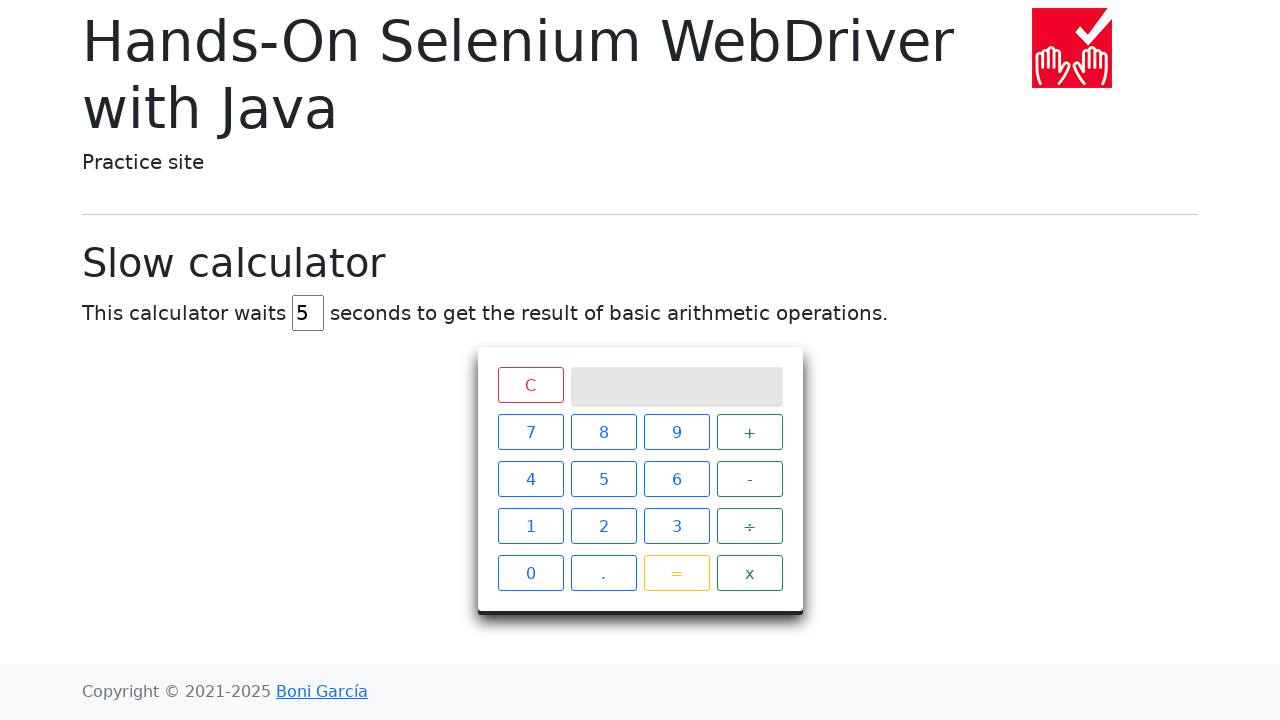

Cleared the delay input field on #delay
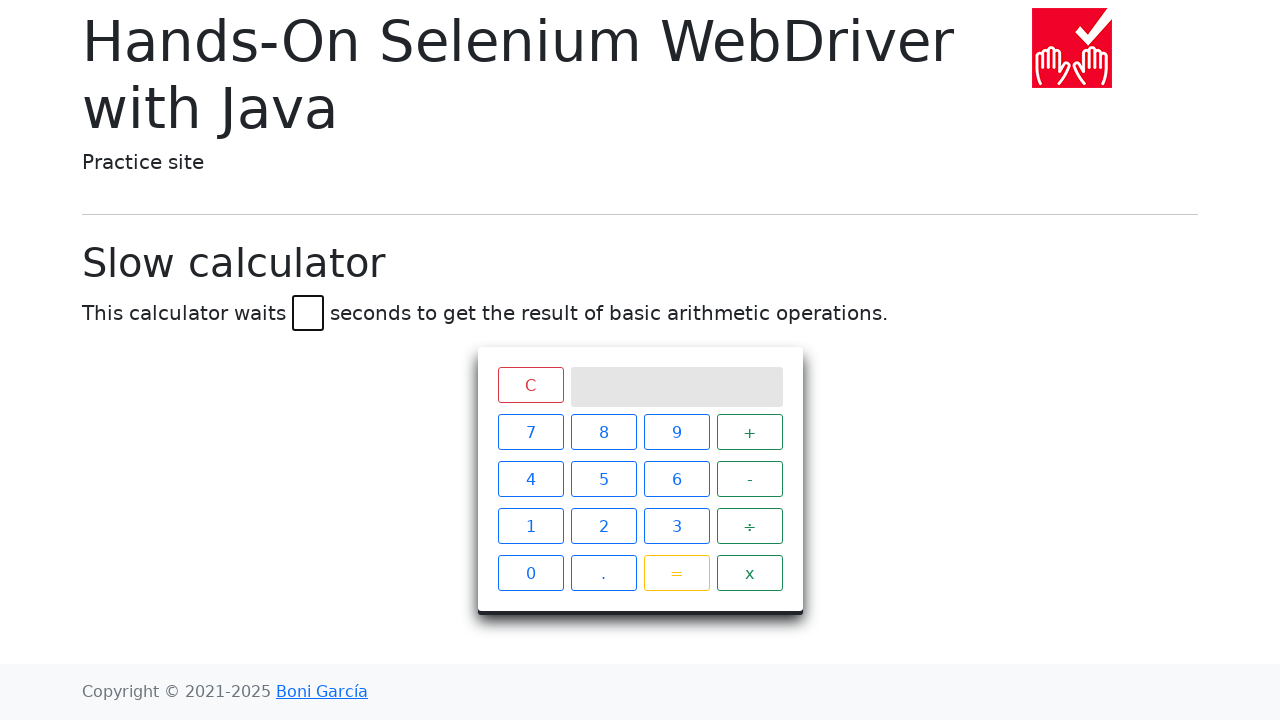

Set delay to 45 seconds on #delay
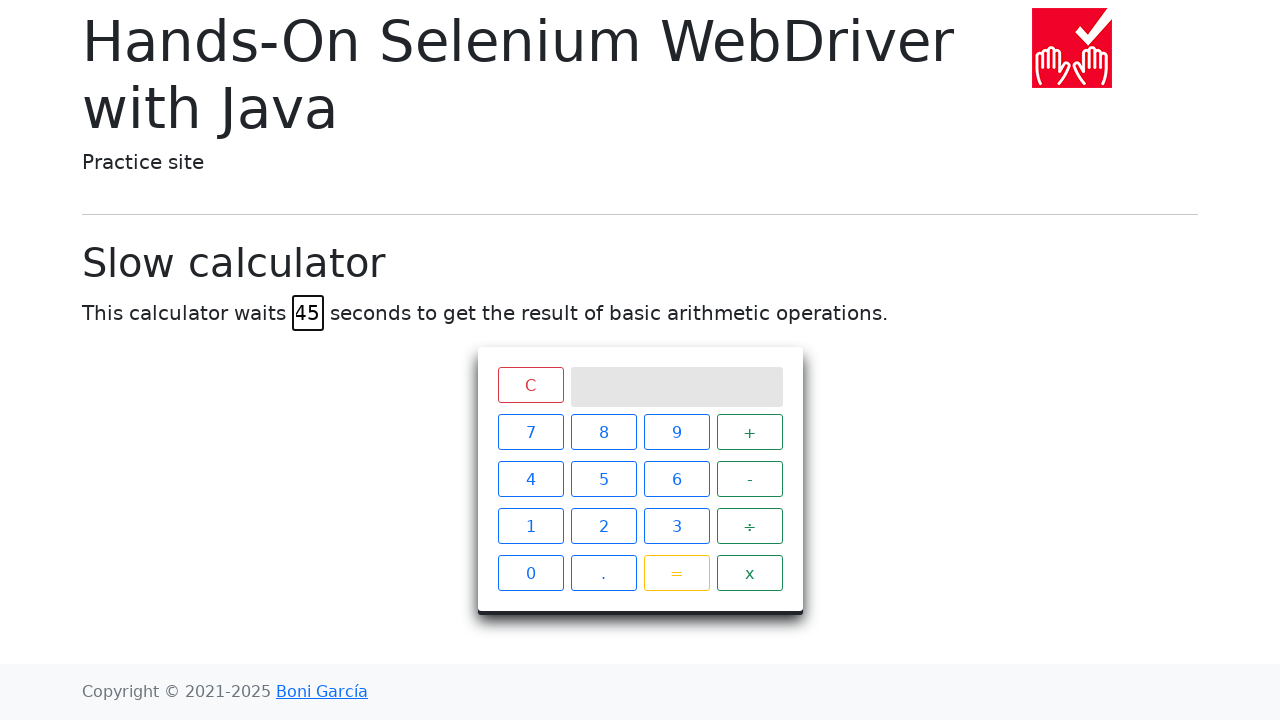

Clicked first number (7) at (530, 432) on xpath=//span[contains(text(),'7')]
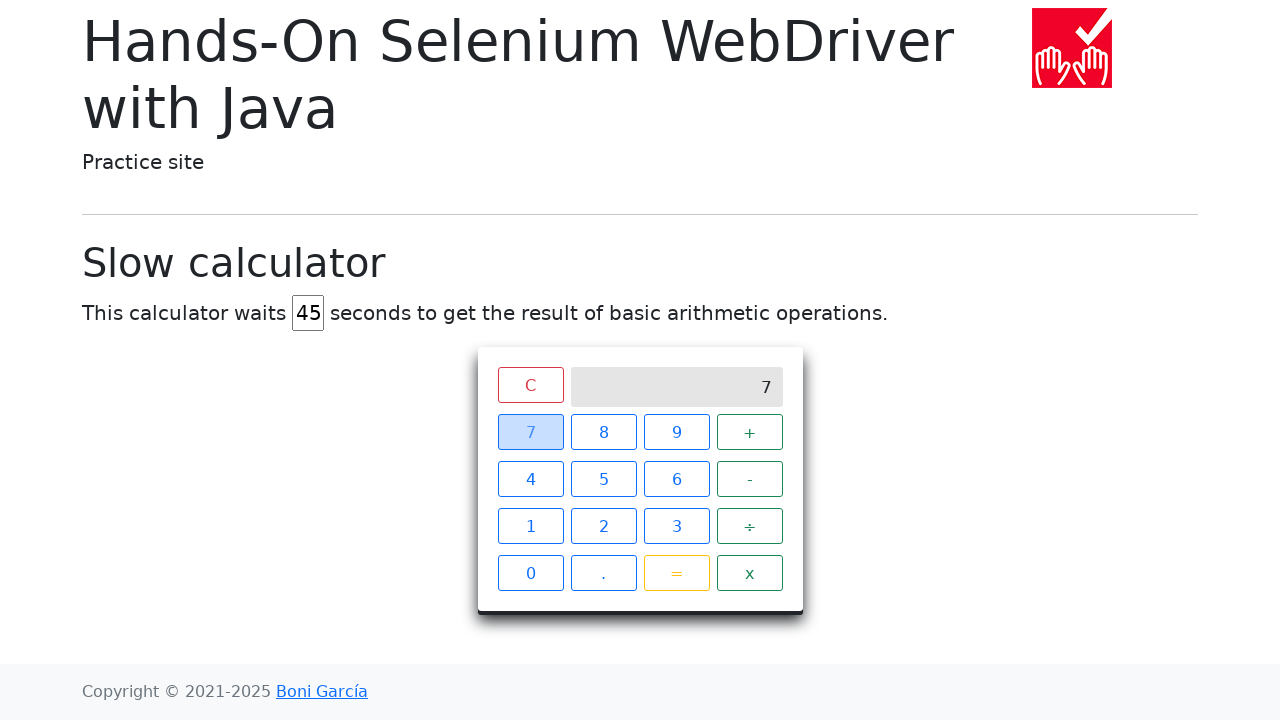

Clicked plus operator at (750, 432) on xpath=//span[contains(text(),'+')]
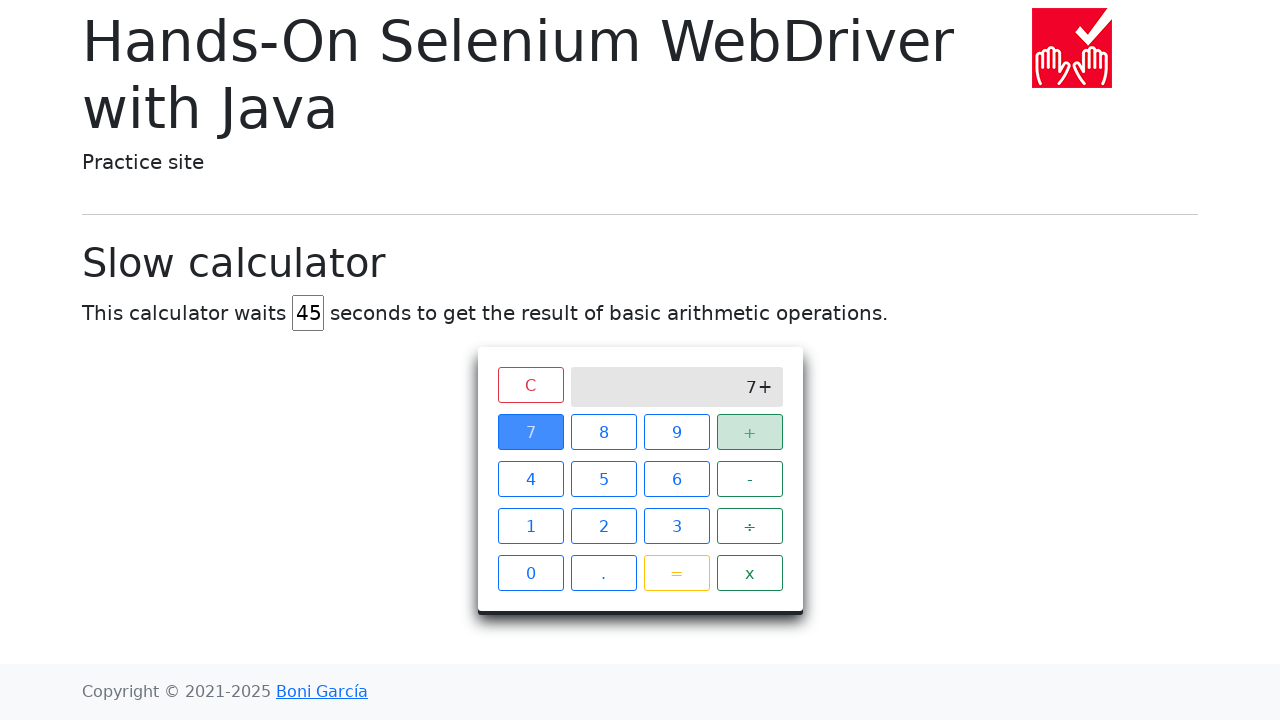

Clicked second number (8) at (604, 432) on xpath=//span[contains(text(),'8')]
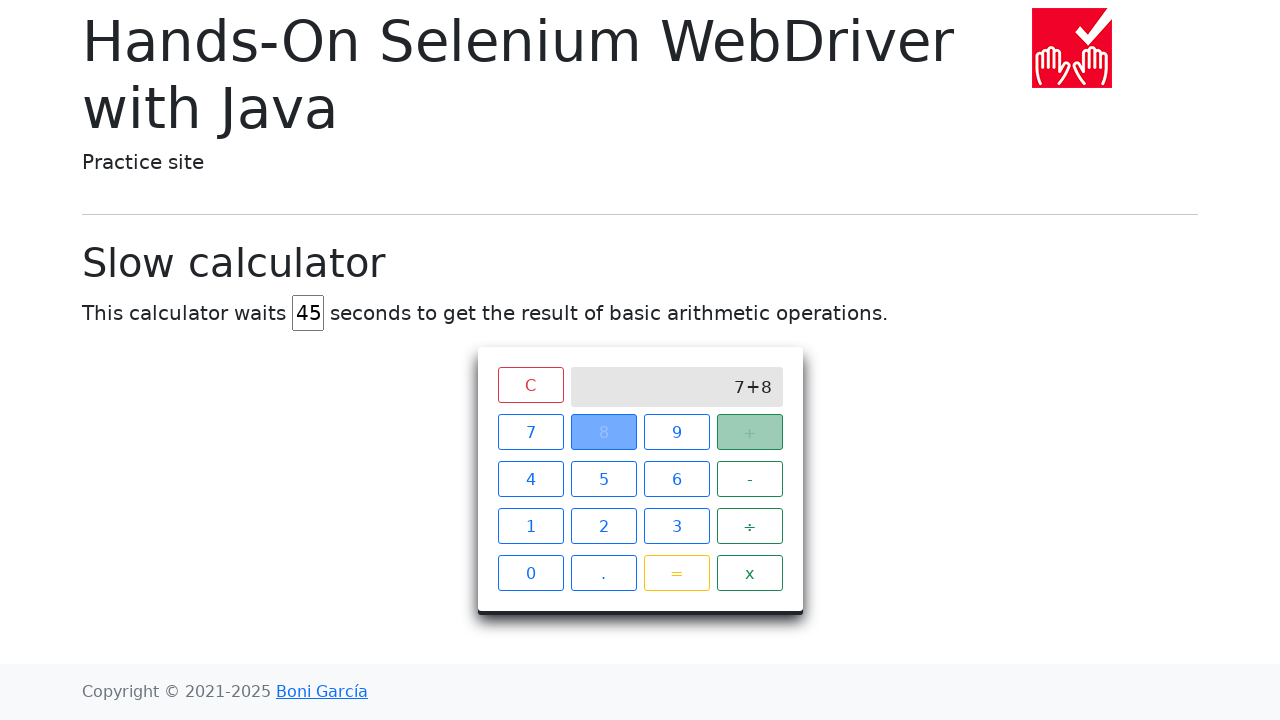

Clicked equals button at (676, 573) on xpath=//span[contains(text(),'=')]
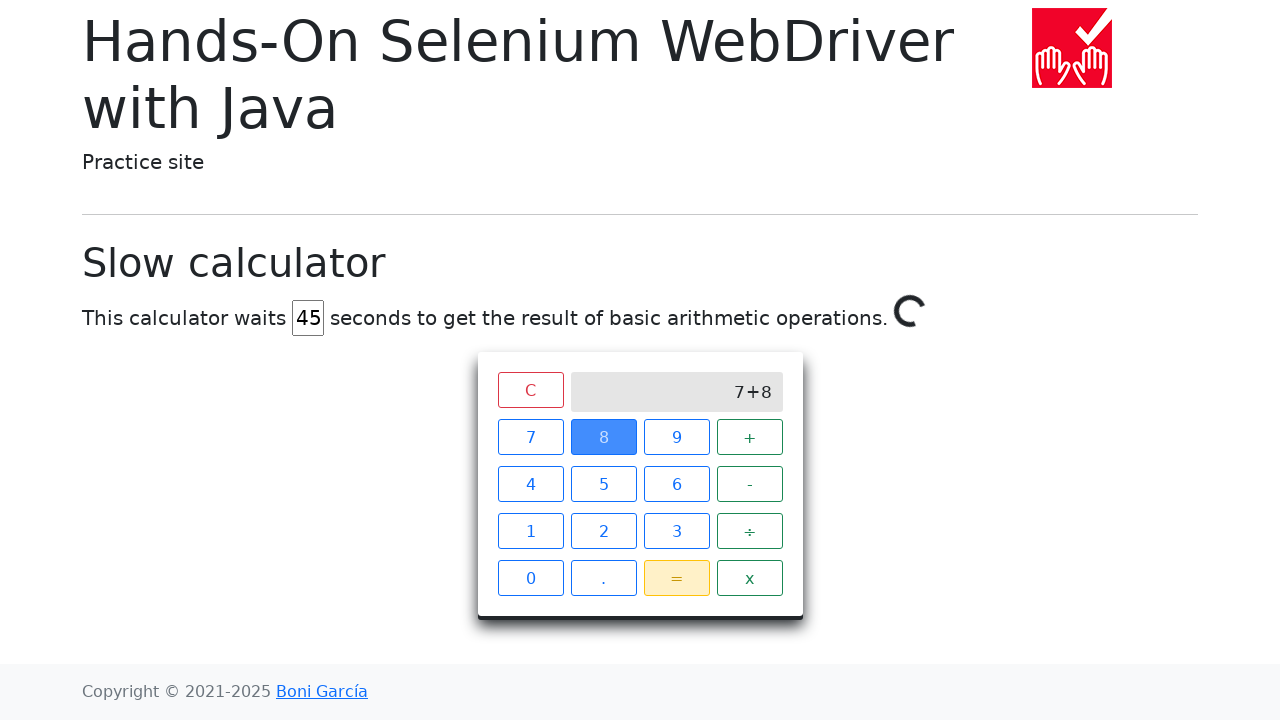

Verified calculation result equals 15
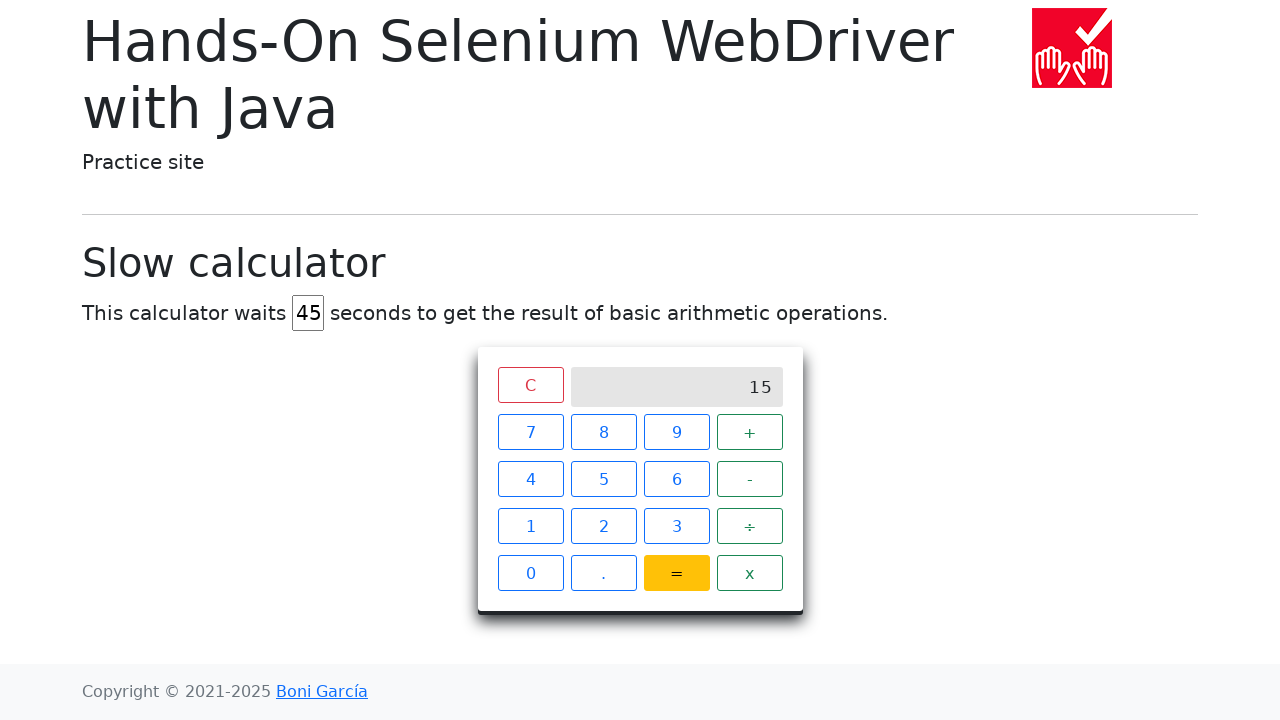

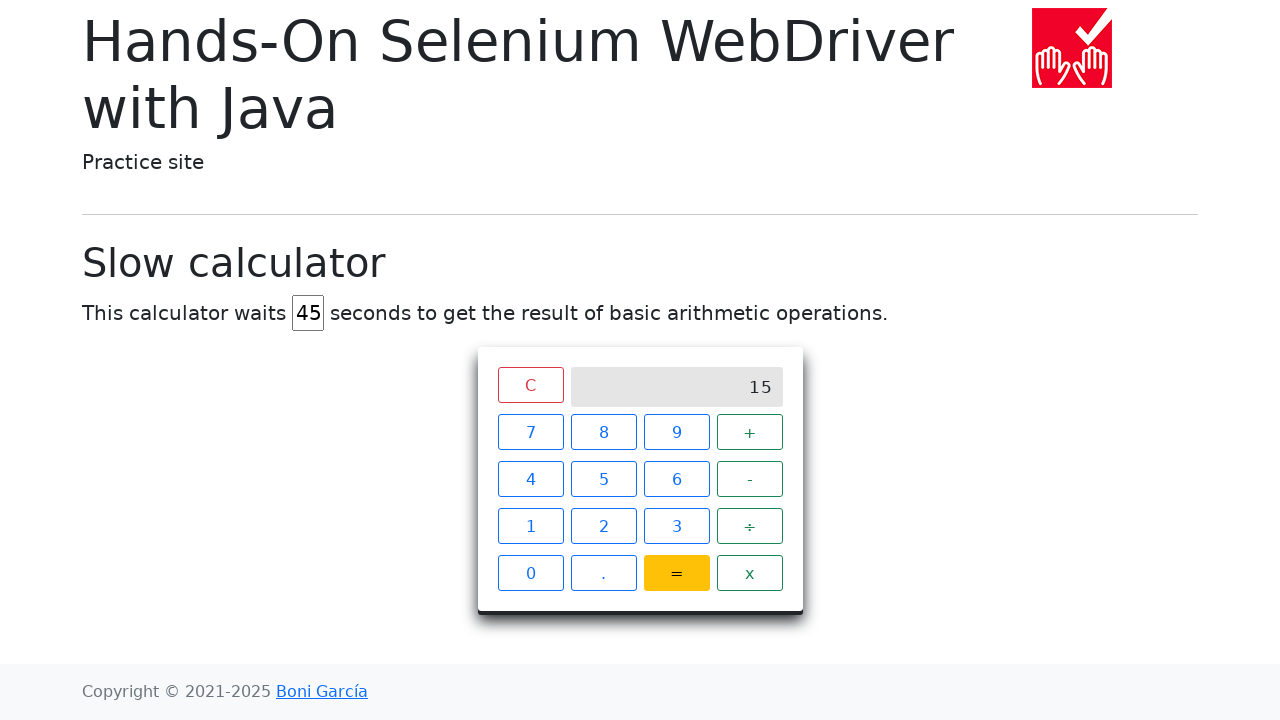